Tests table sorting and pagination by clicking on a column header, searching for a specific item across multiple pages, and retrieving its associated price

Starting URL: https://rahulshettyacademy.com/seleniumPractise/#/offers

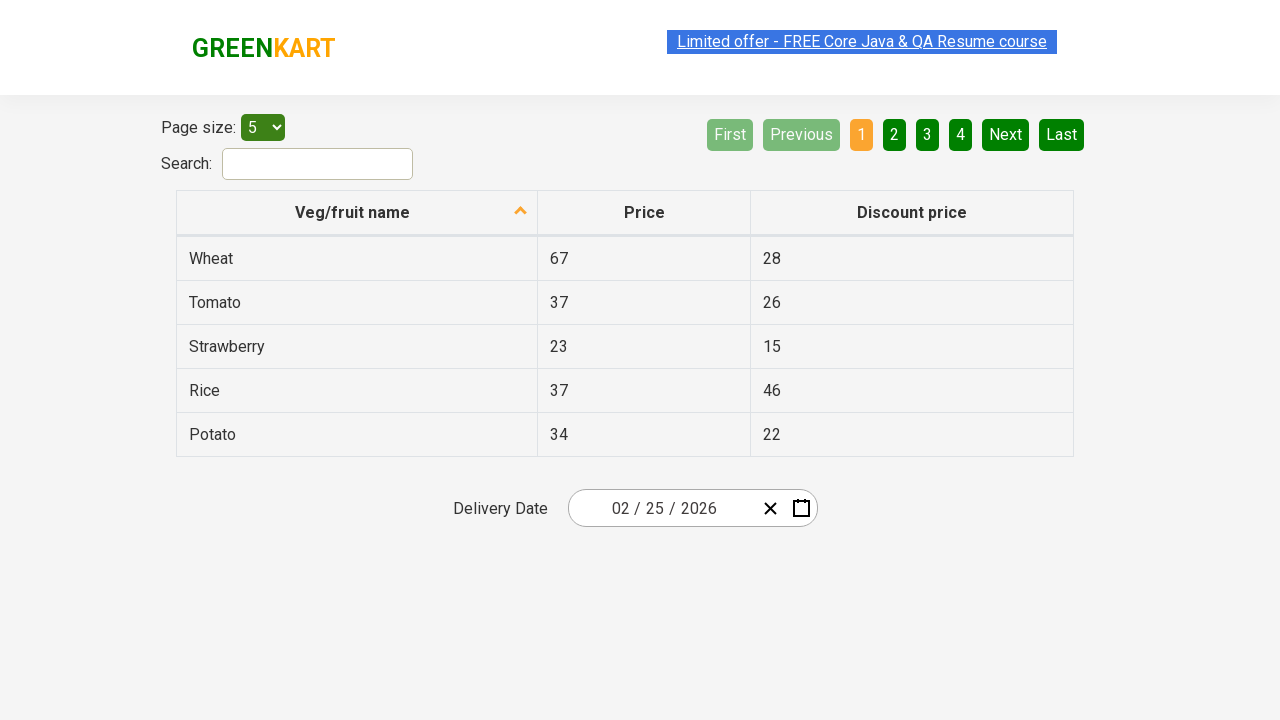

Clicked first column header to sort table at (357, 213) on xpath=//tr/th[1]
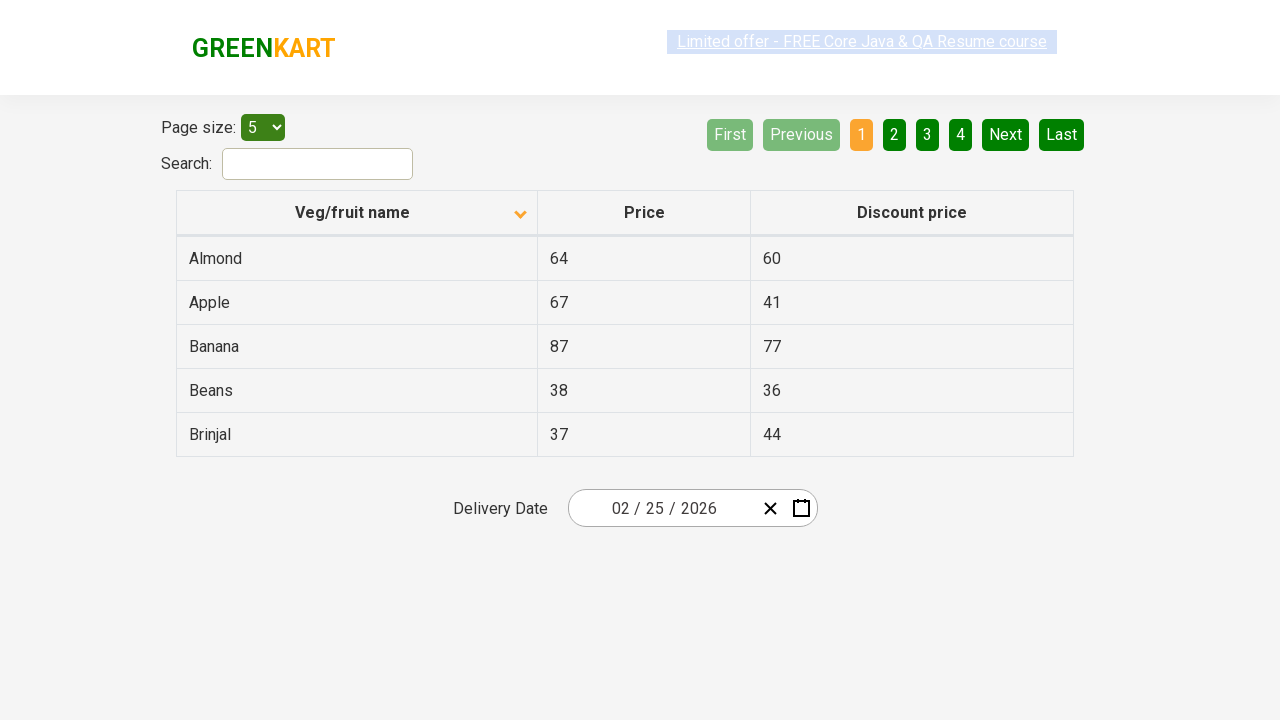

Retrieved all items from first column
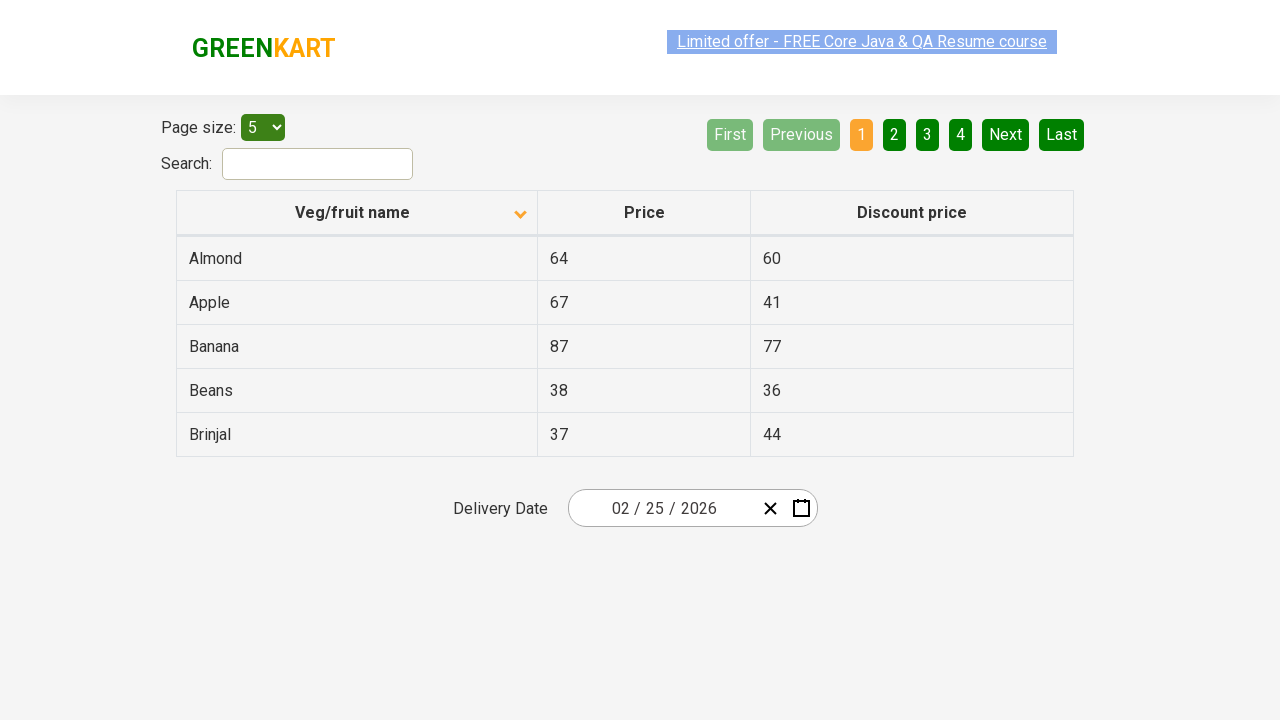

Clicked next page button to continue searching at (1006, 134) on xpath=//a[@aria-label='Next']
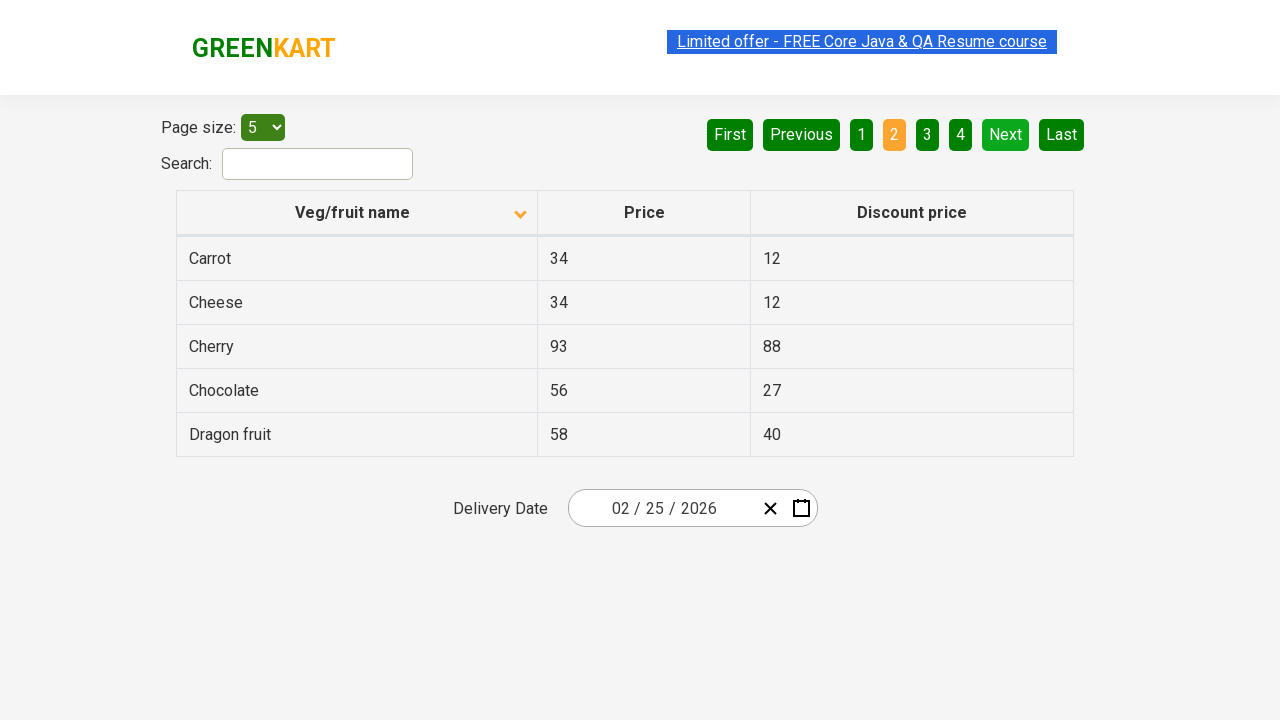

Retrieved all items from first column
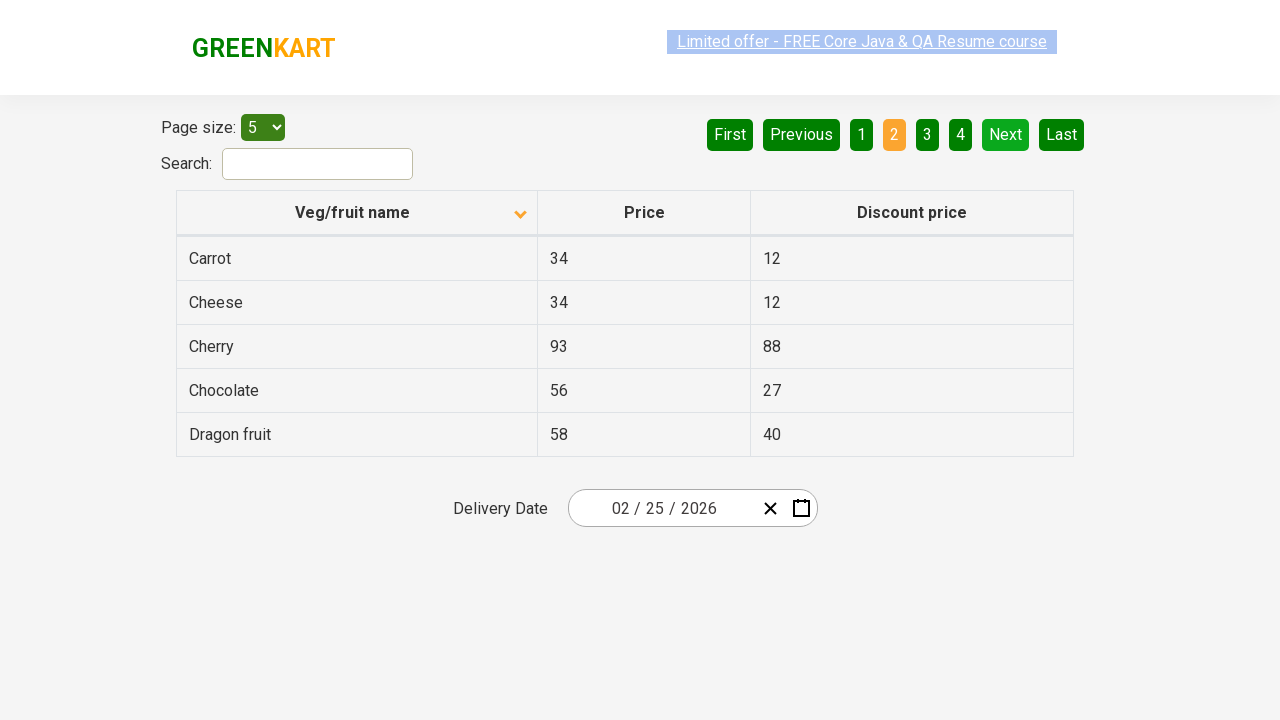

Found 'Chocolate' item with price: 56
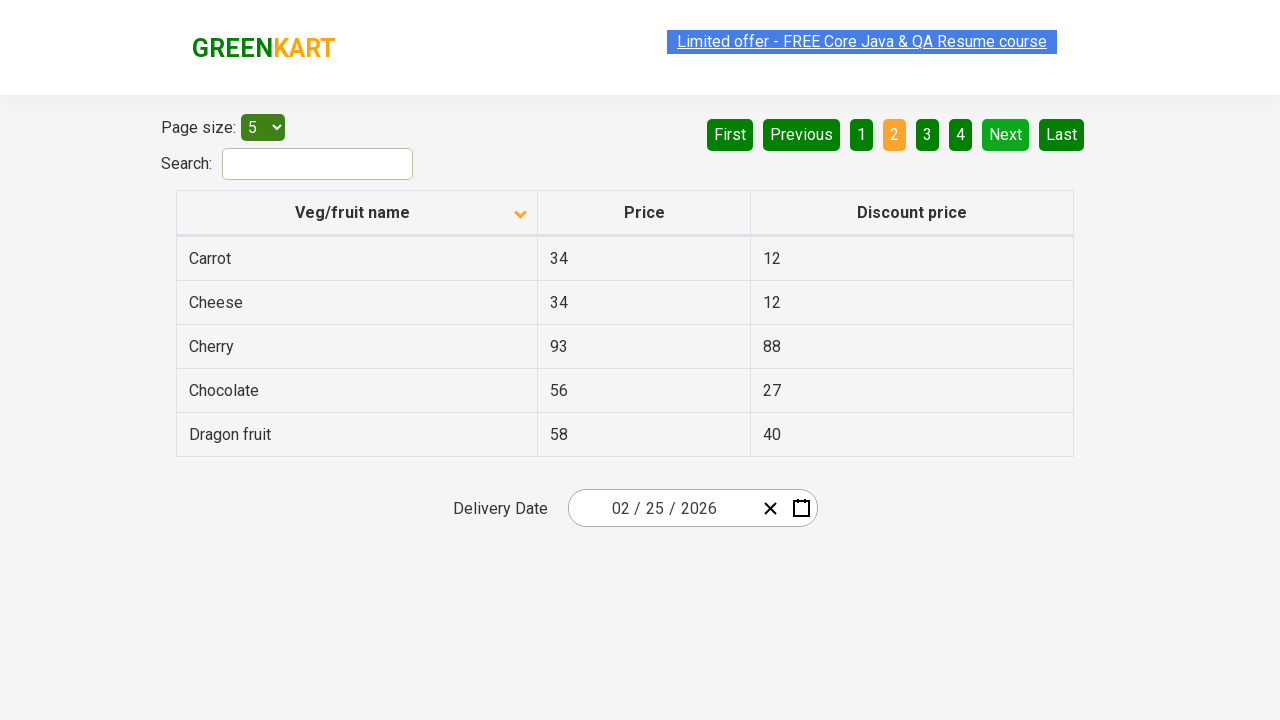

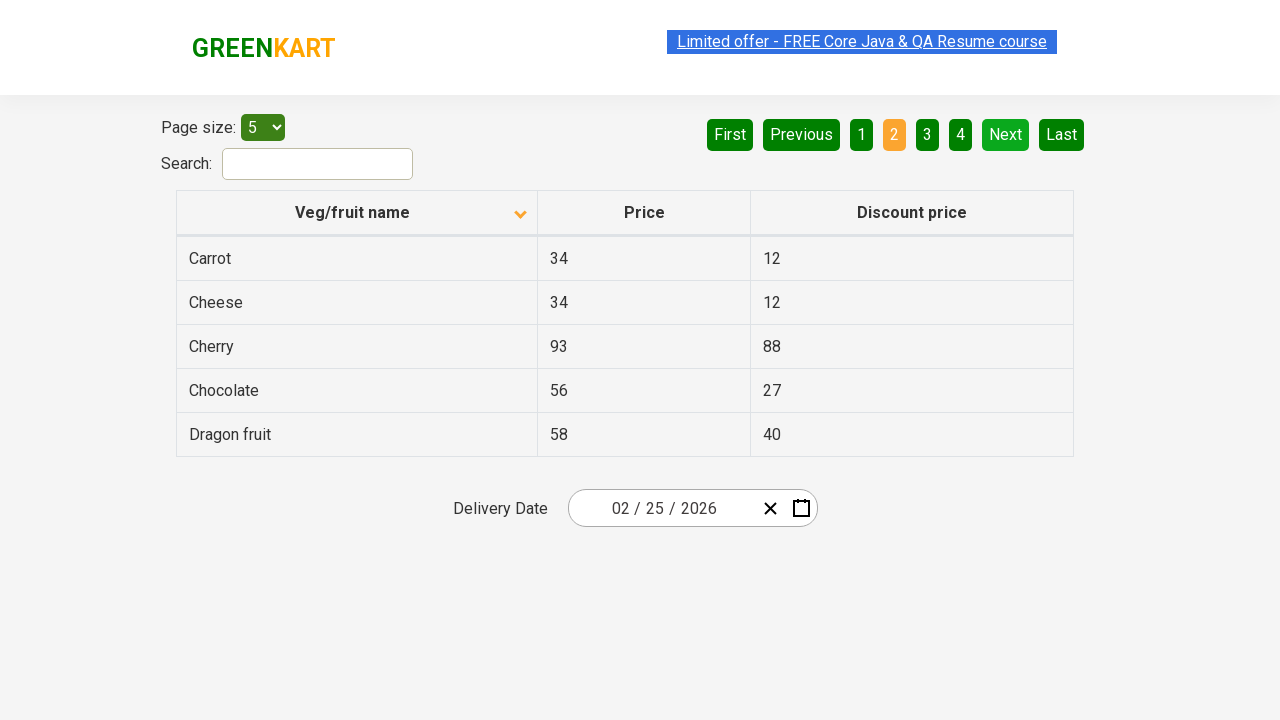